Tests custom dropdown selection without native select by clicking, typing a search query, and selecting from results

Starting URL: https://www.dummyticket.com/dummy-ticket-for-visa-application/

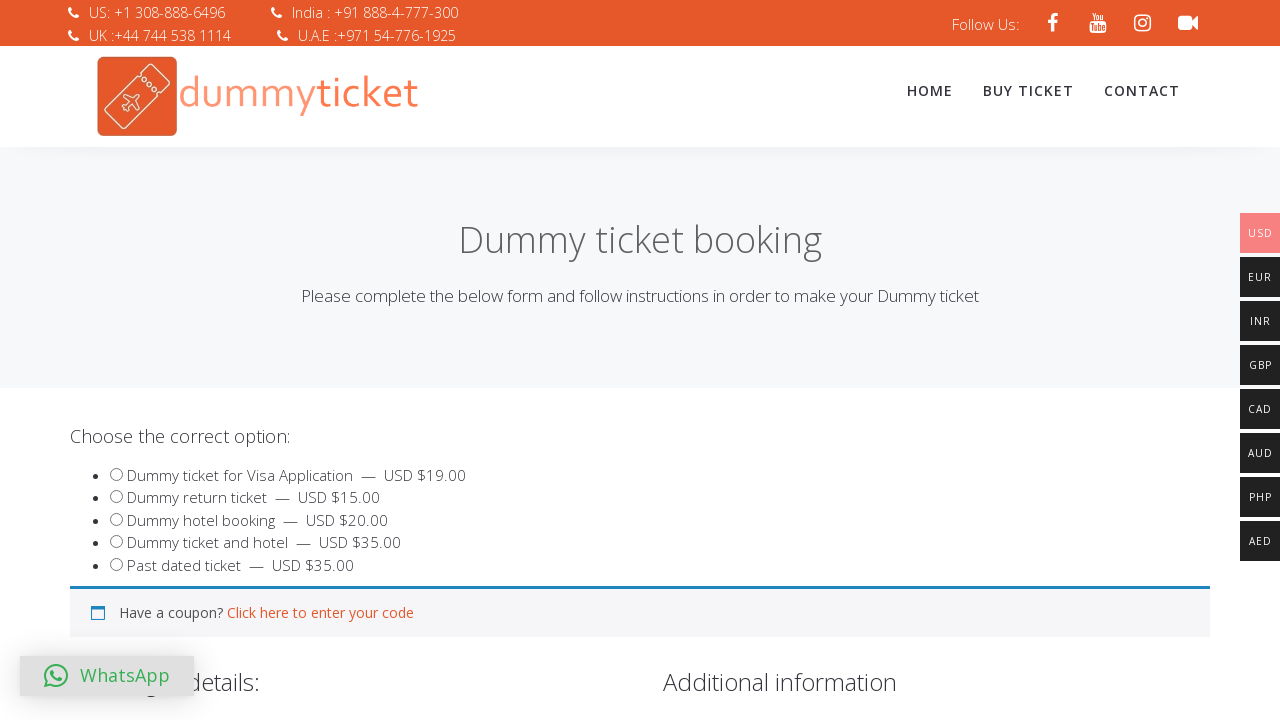

Clicked custom dropdown to open country selection at (344, 360) on #select2-billing_country-container
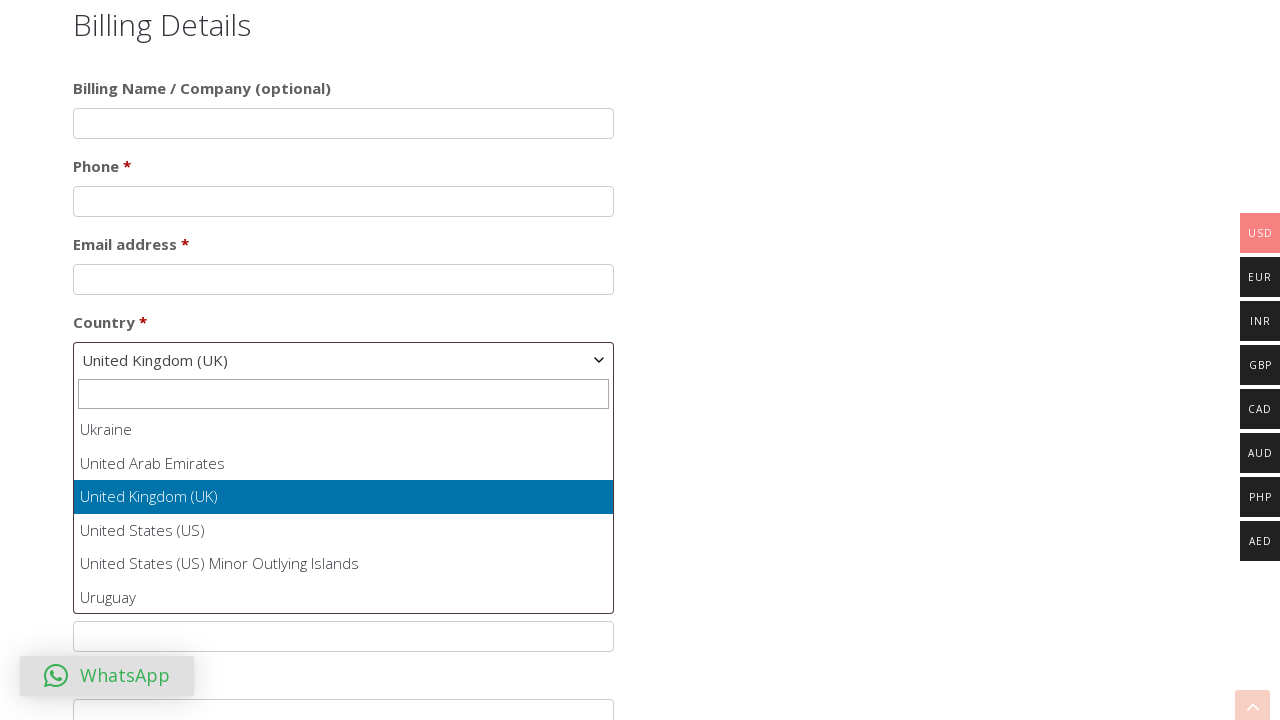

Typed 'Italy' in the dropdown search field on .select2-search__field
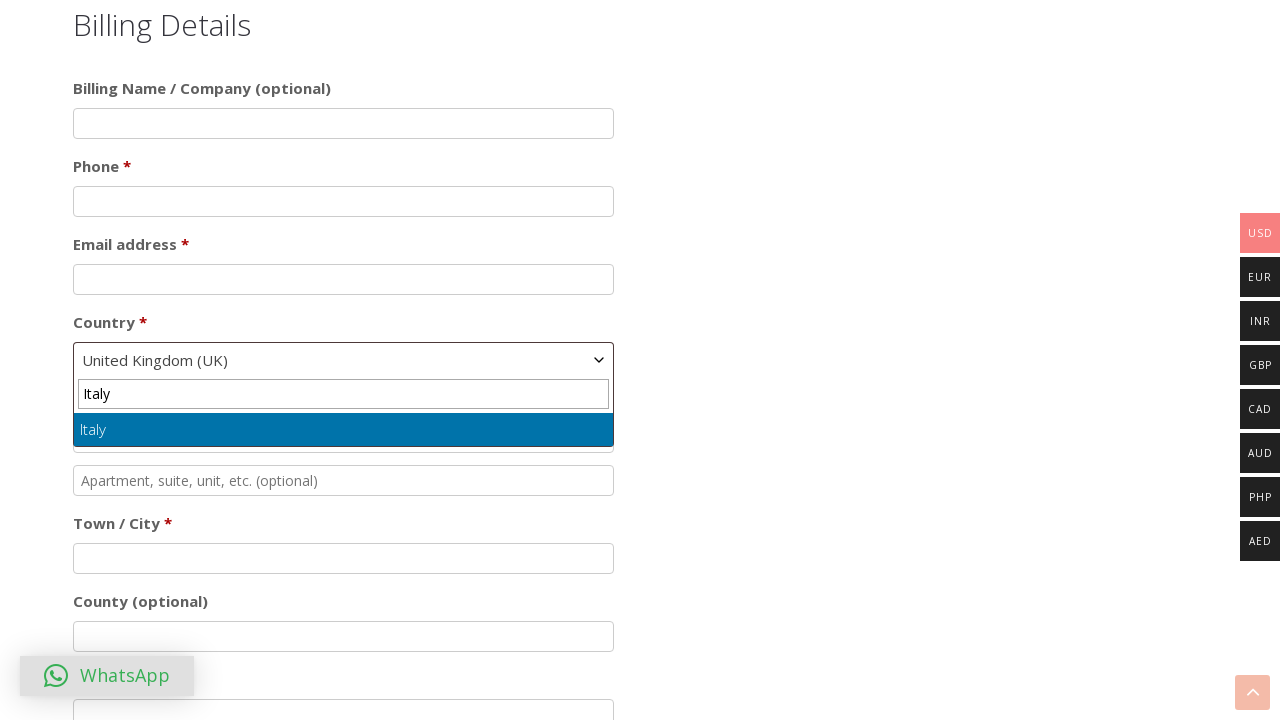

Pressed Enter to select 'Italy' from dropdown results on .select2-search__field
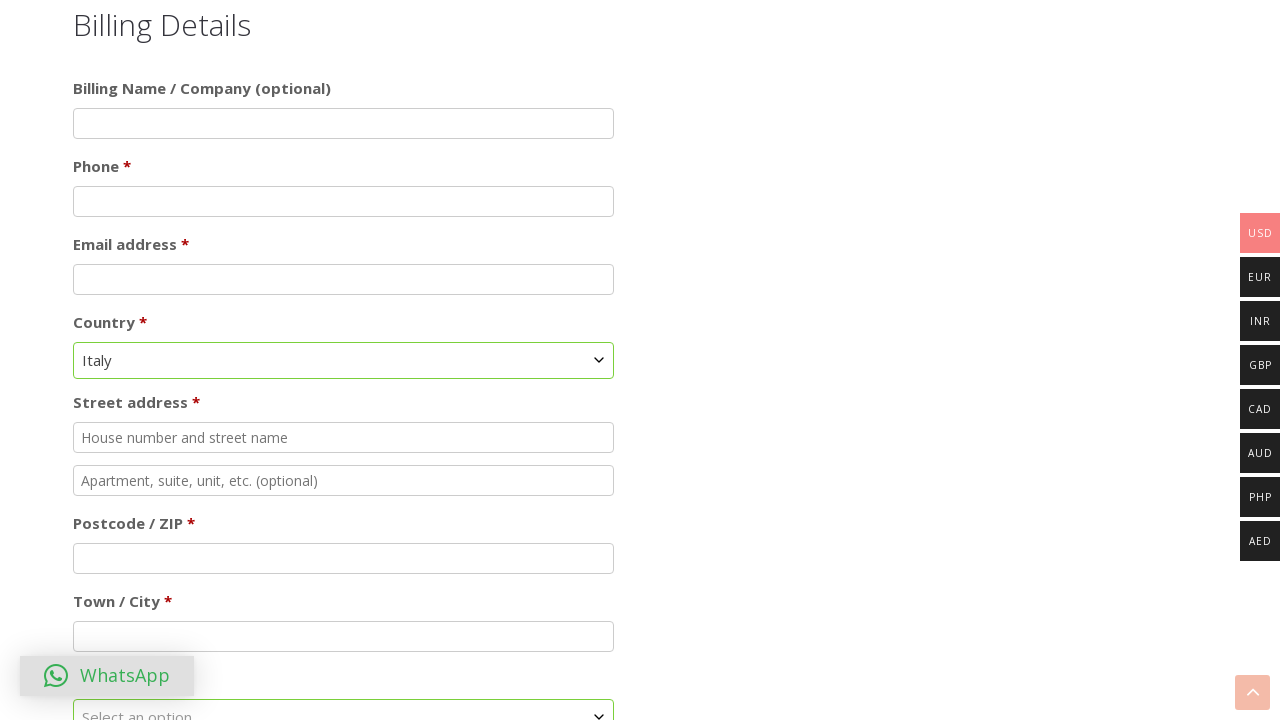

Waited for dropdown container to stabilize after selection
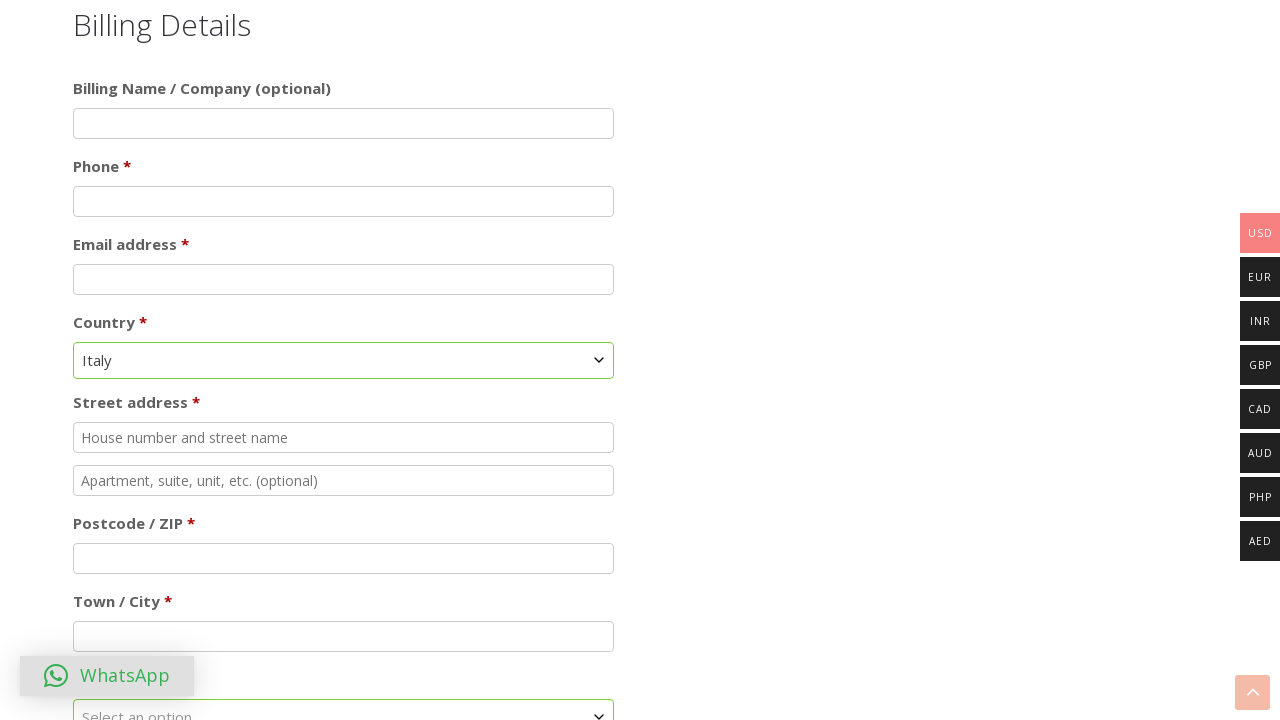

Verified that 'Italy' is displayed as the selected country in the dropdown
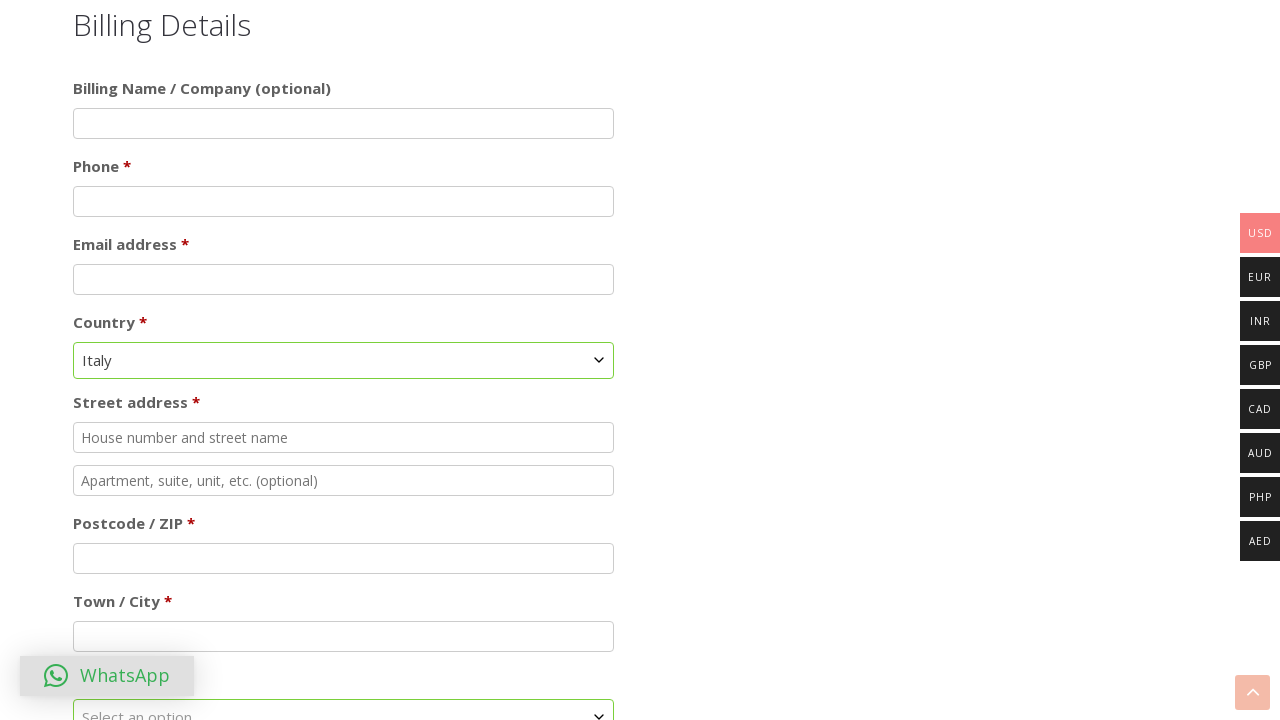

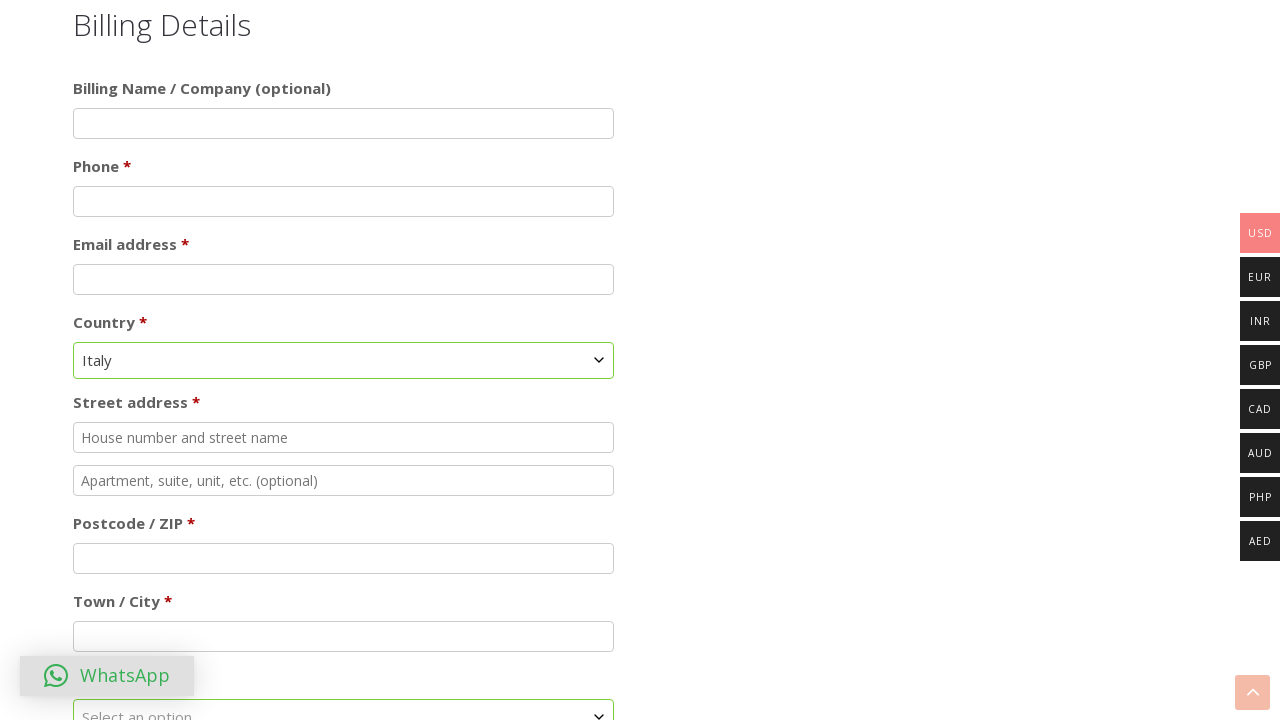